Tests clicking on a profession checkbox element and verifies that it becomes selected after clicking

Starting URL: https://seleniumautomationpractice.blogspot.com/2017/10/functionisogramigoogleanalyticsobjectri.html

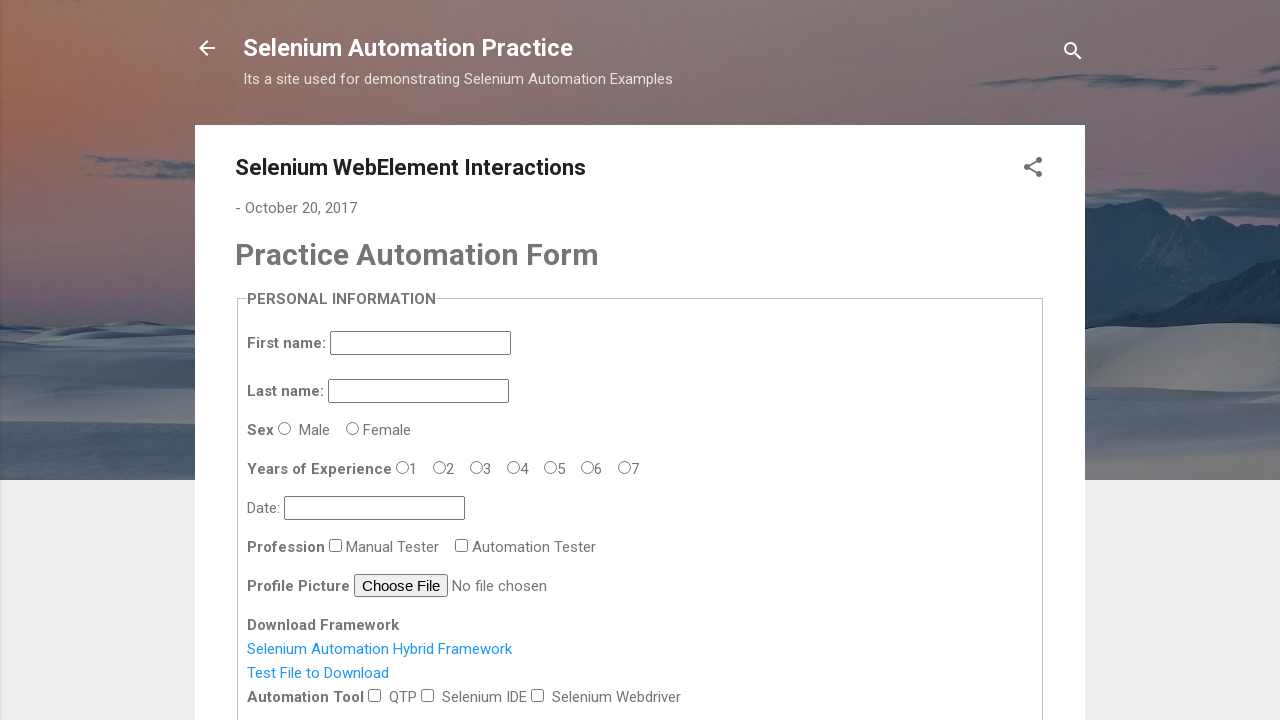

Navigated to the automation practice page
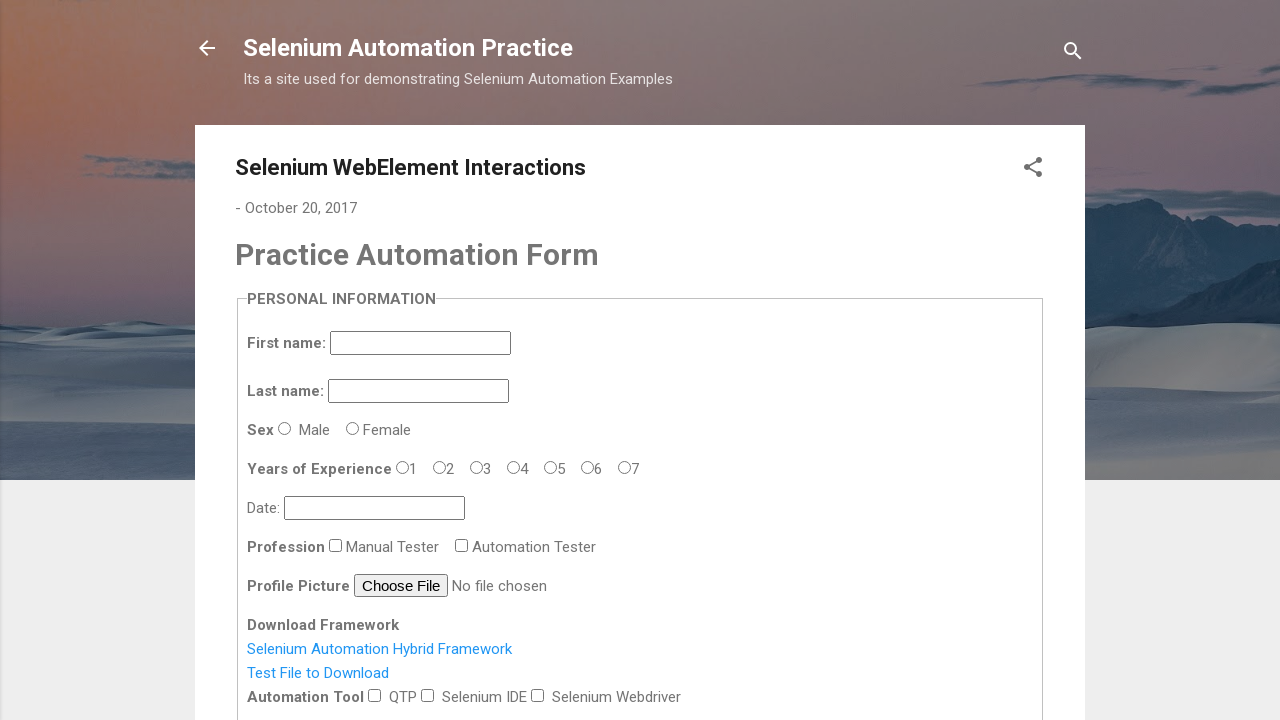

Clicked on profession checkbox element at (336, 545) on #profession-0
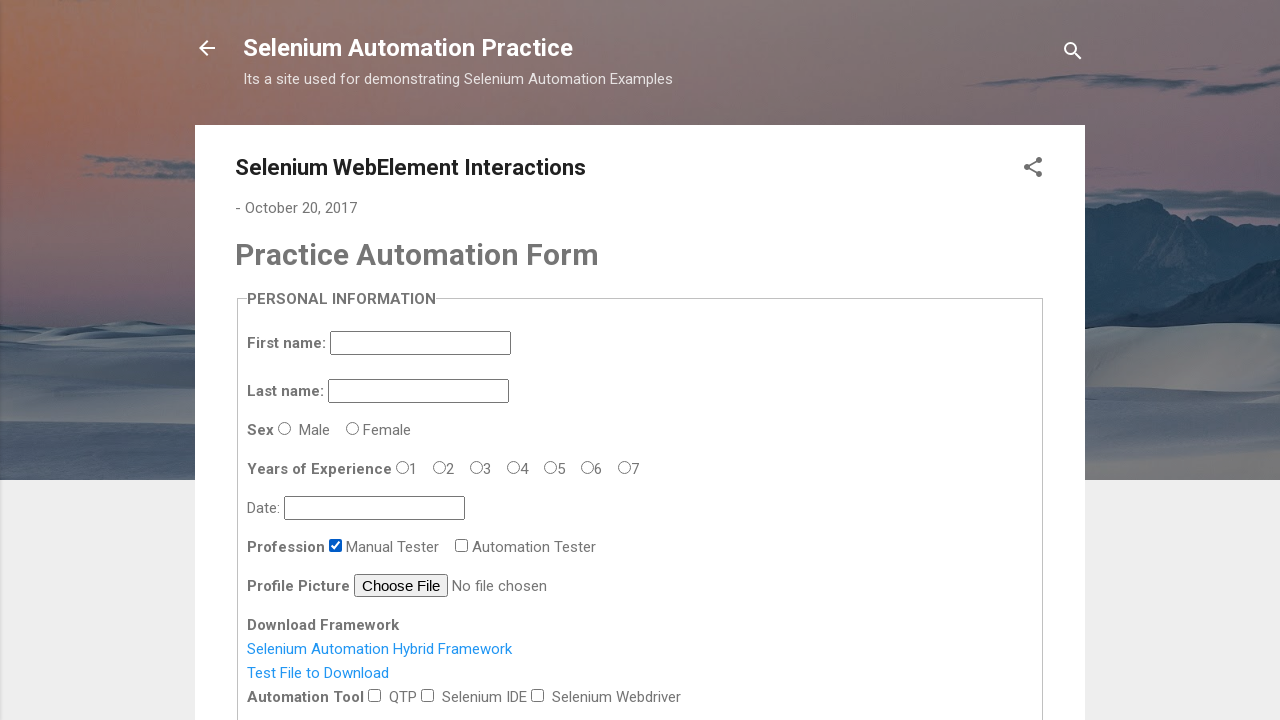

Located profession checkbox element
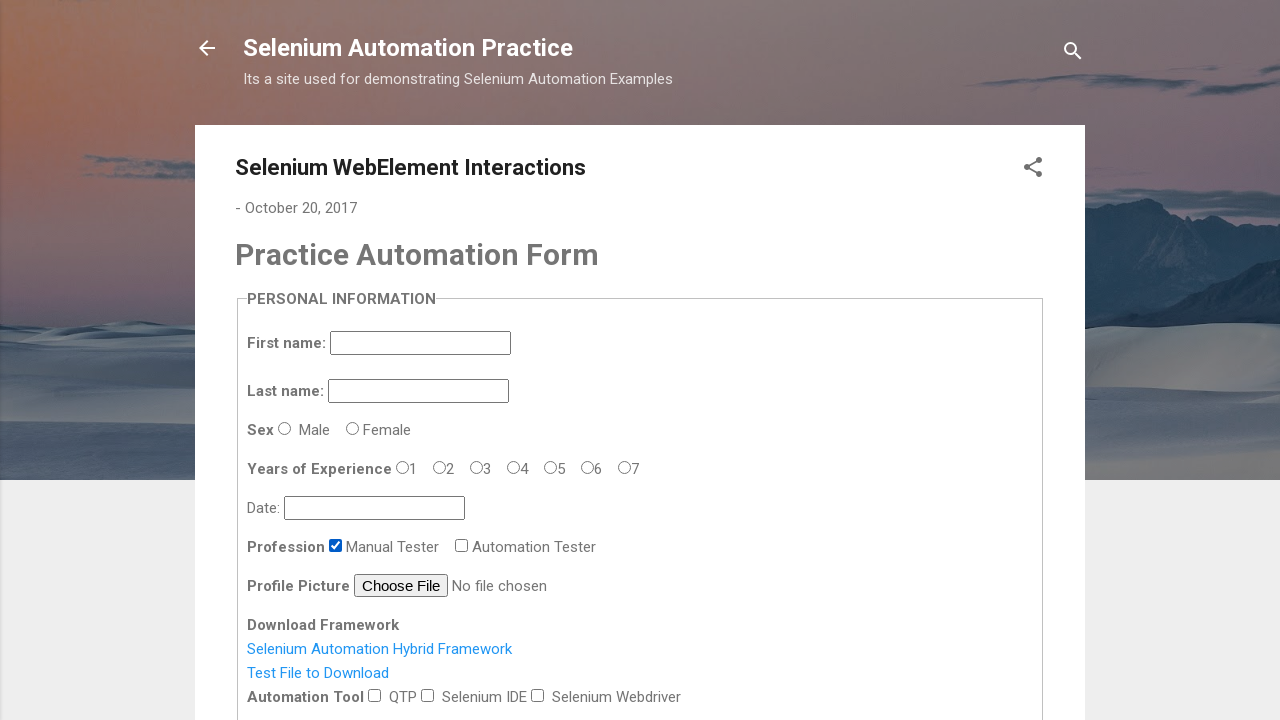

Verified that profession checkbox is selected
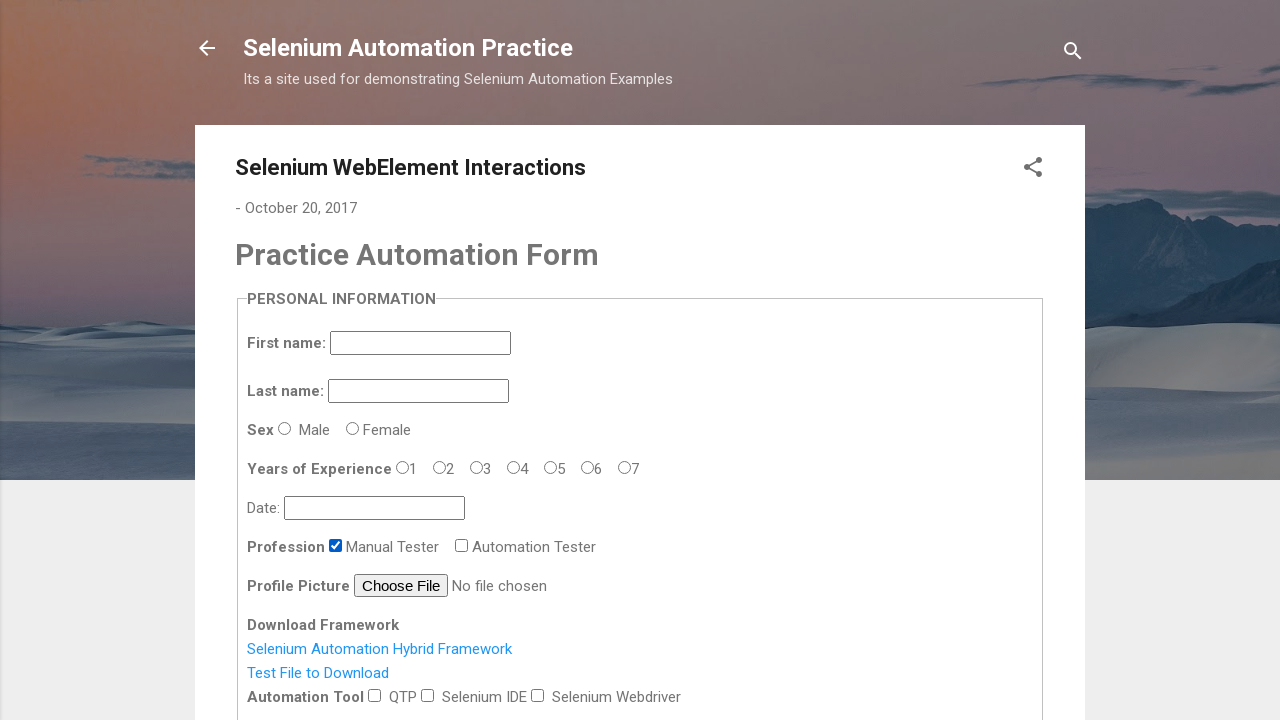

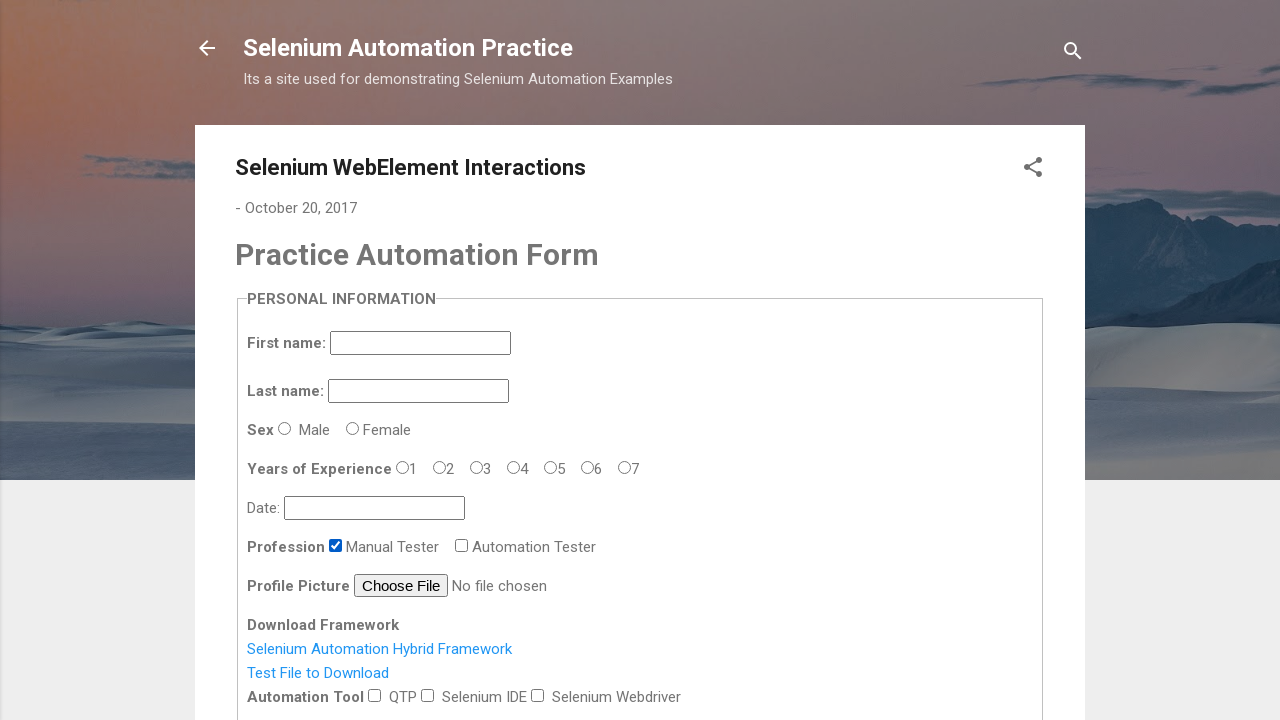